Tests checkbox functionality by verifying initial selection state of a senior citizen discount checkbox, clicking it, and confirming the selection state changed.

Starting URL: https://rahulshettyacademy.com/dropdownsPractise/

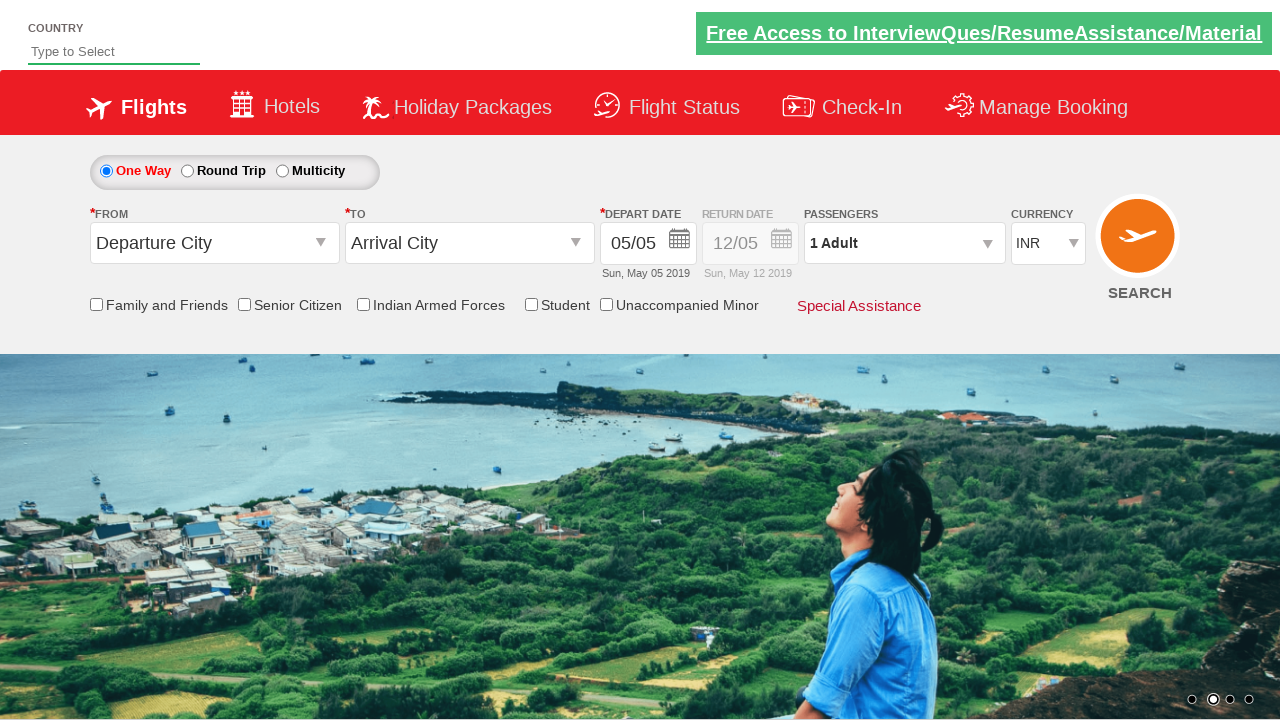

Navigated to dropdown practice page
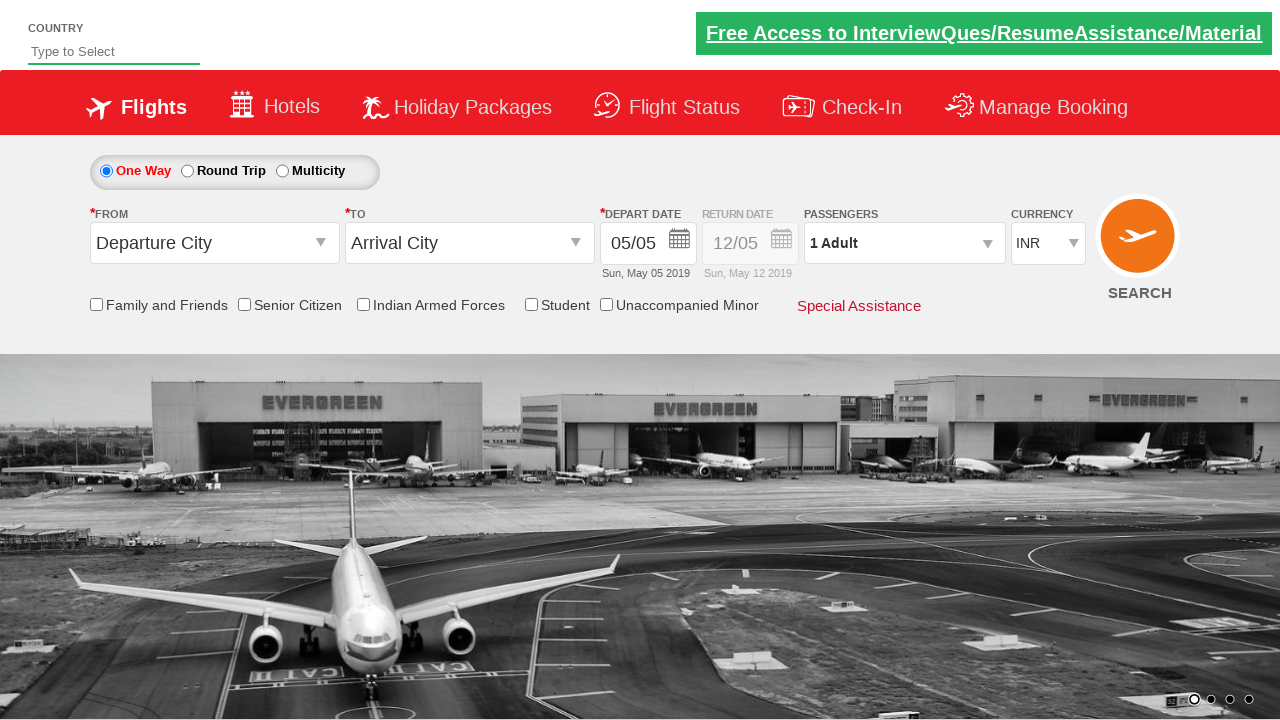

Located senior citizen discount checkbox
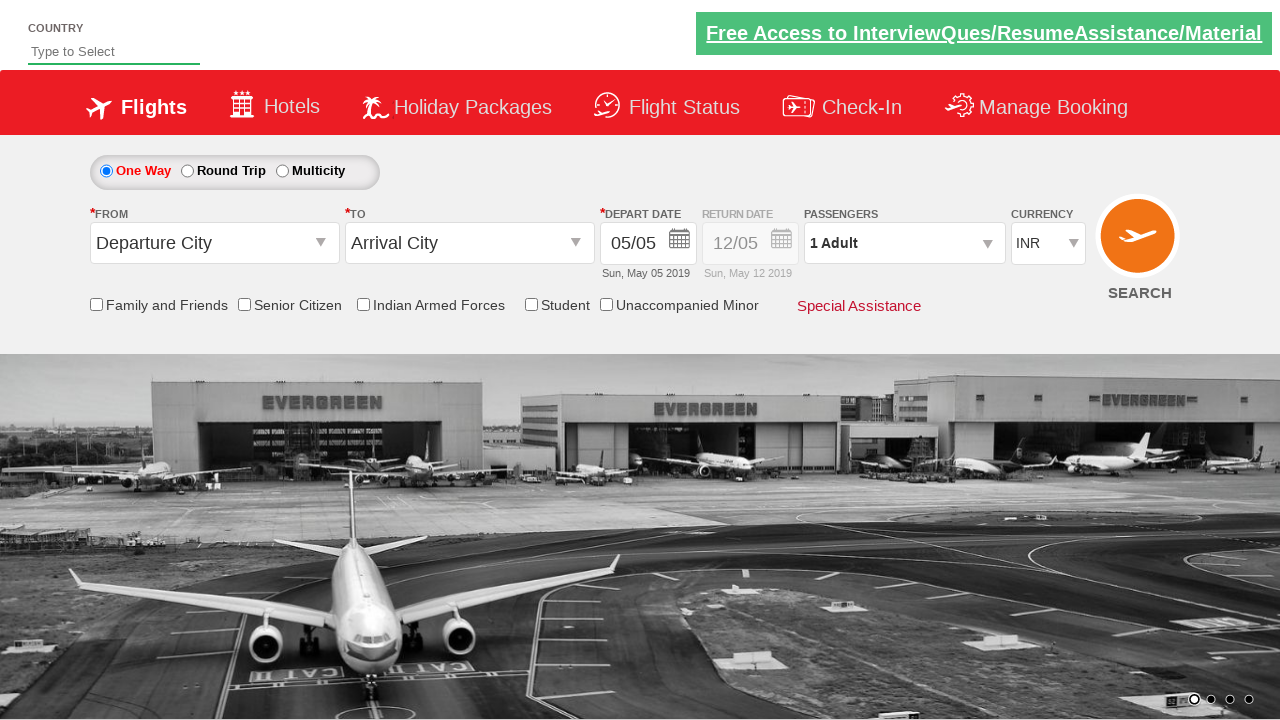

Verified checkbox initial state: False
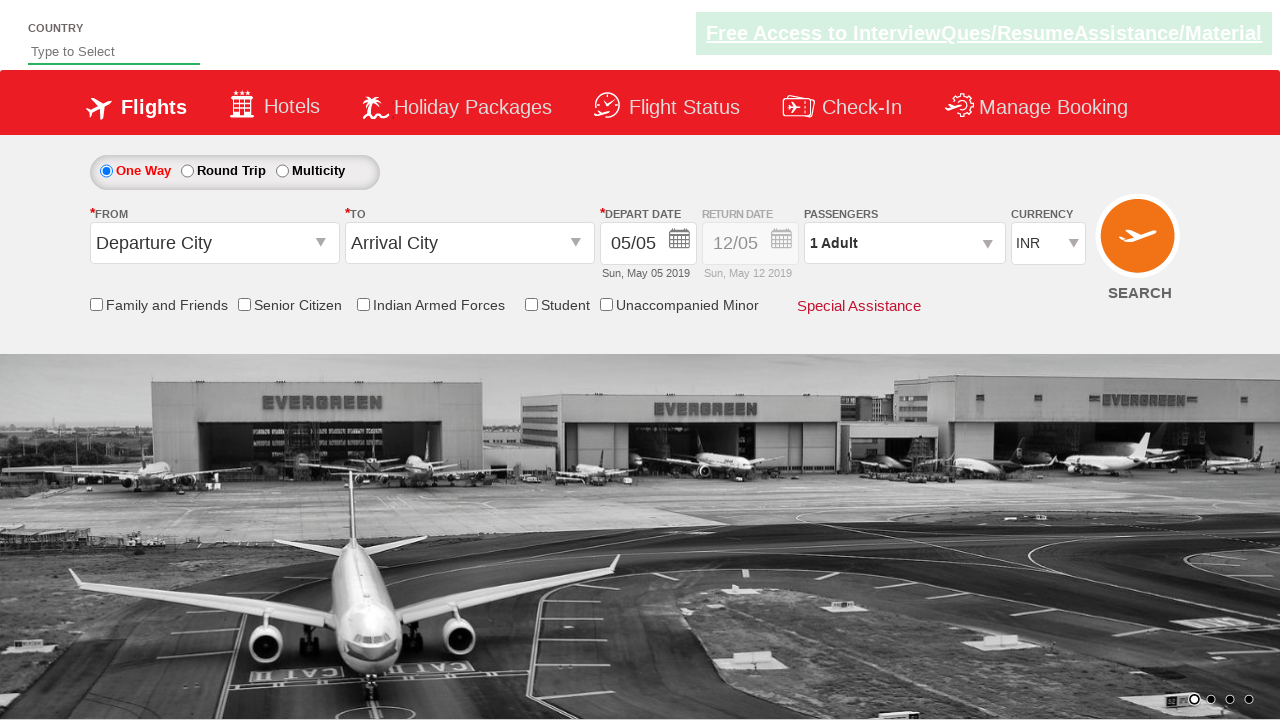

Clicked senior citizen discount checkbox at (244, 304) on input[id='ctl00_mainContent_chk_SeniorCitizenDiscount']
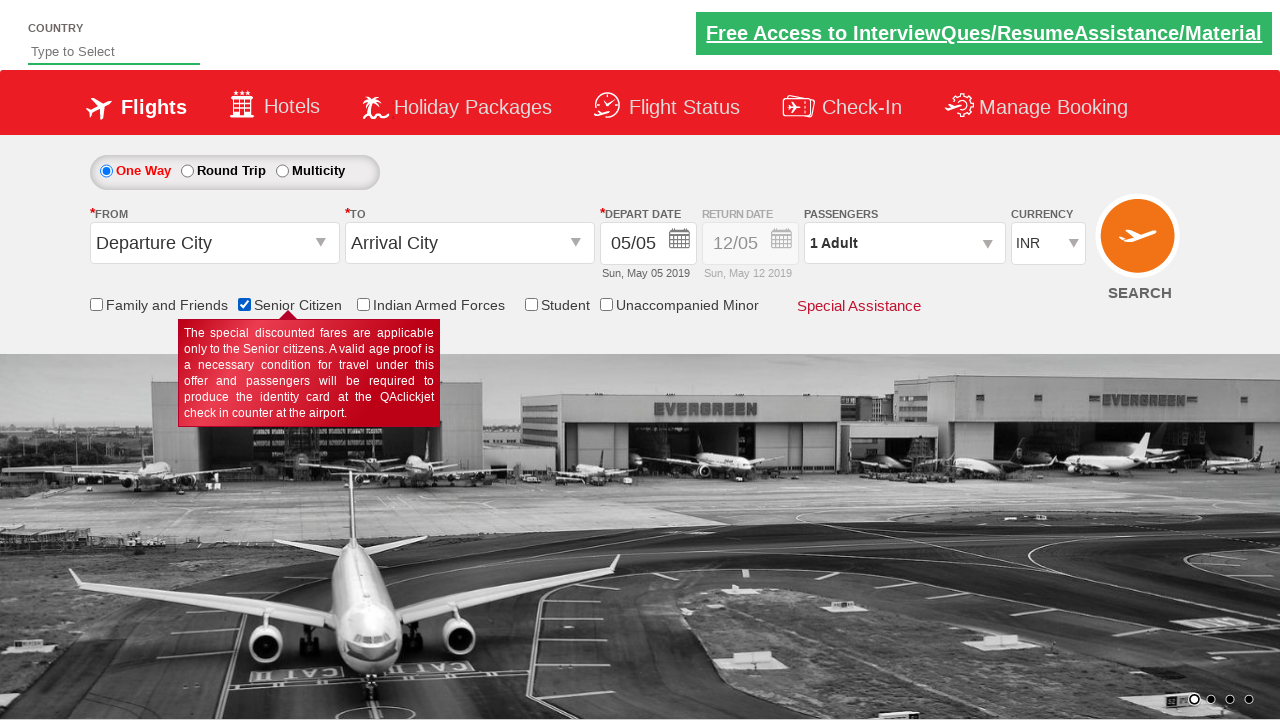

Verified checkbox state after click: True
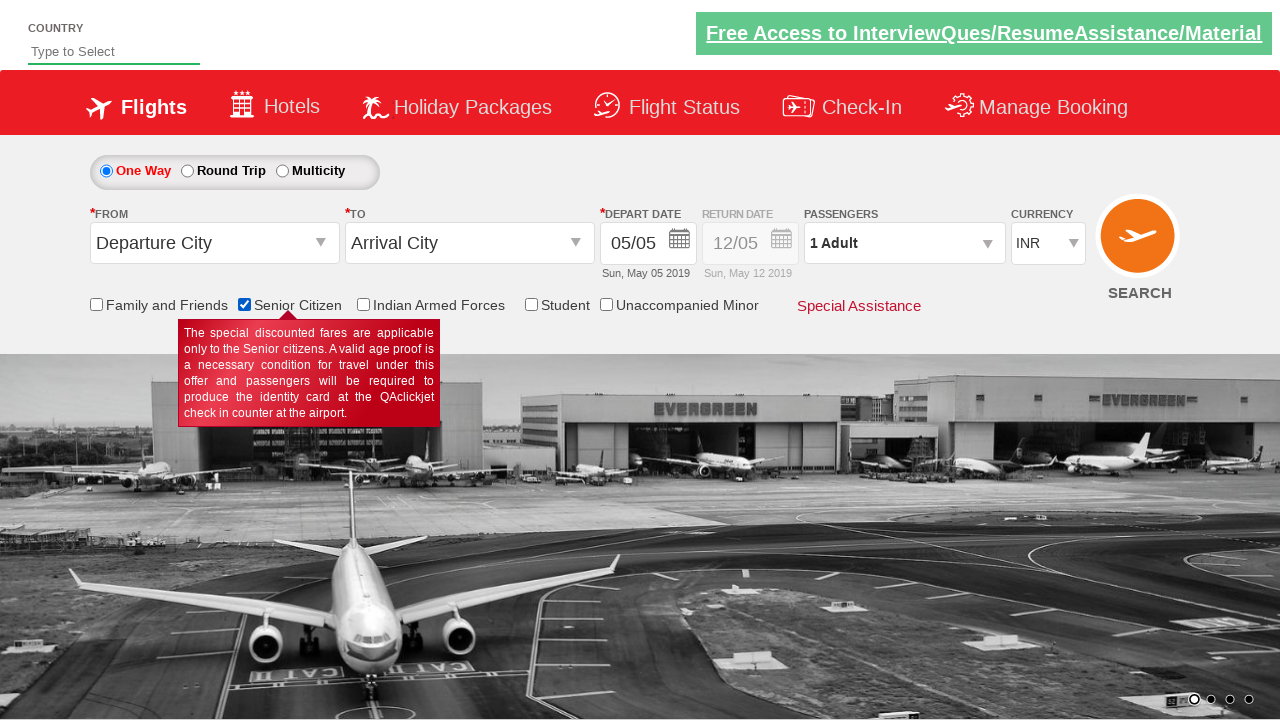

Waited 500ms to verify state change
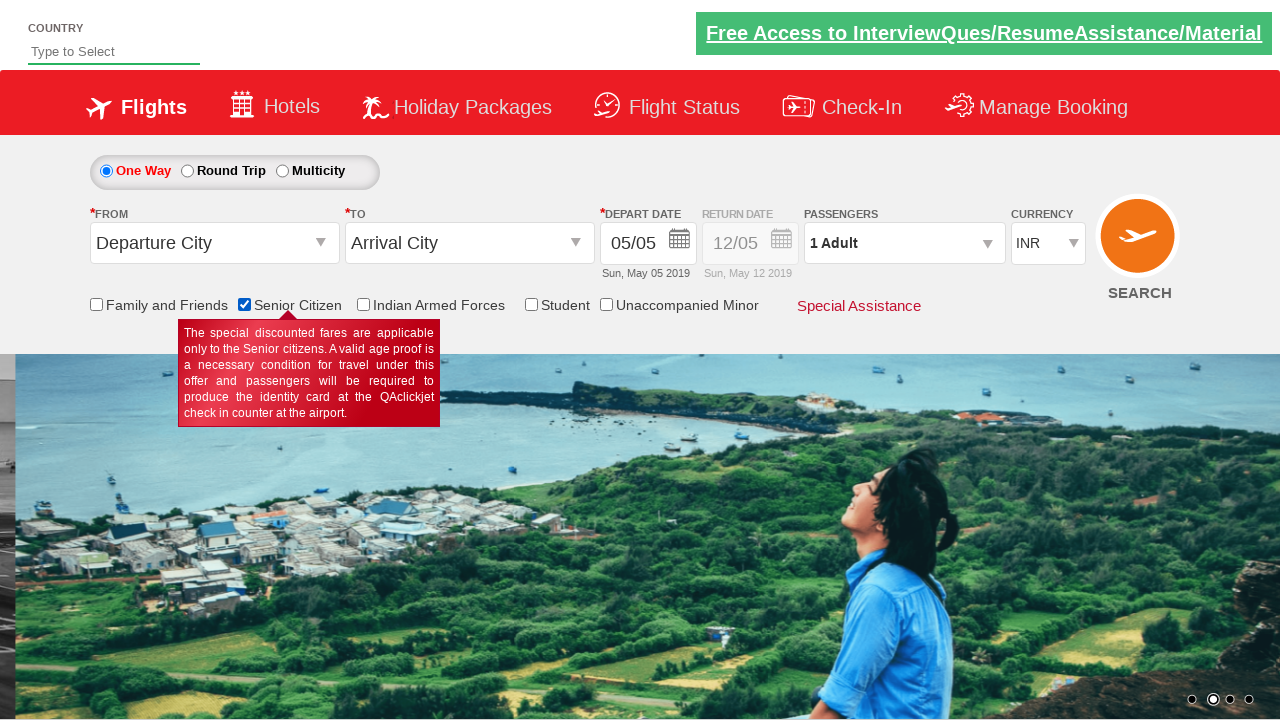

Located all checkboxes on the page
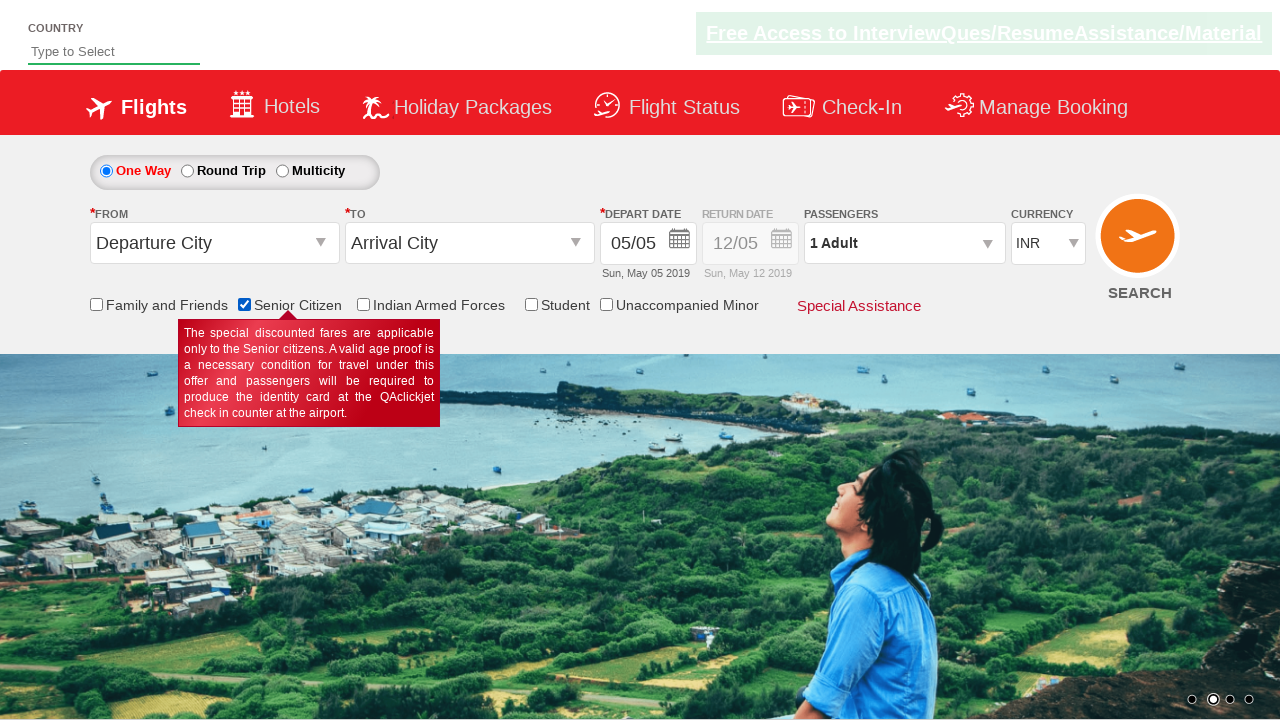

Counted total checkboxes on page: 6
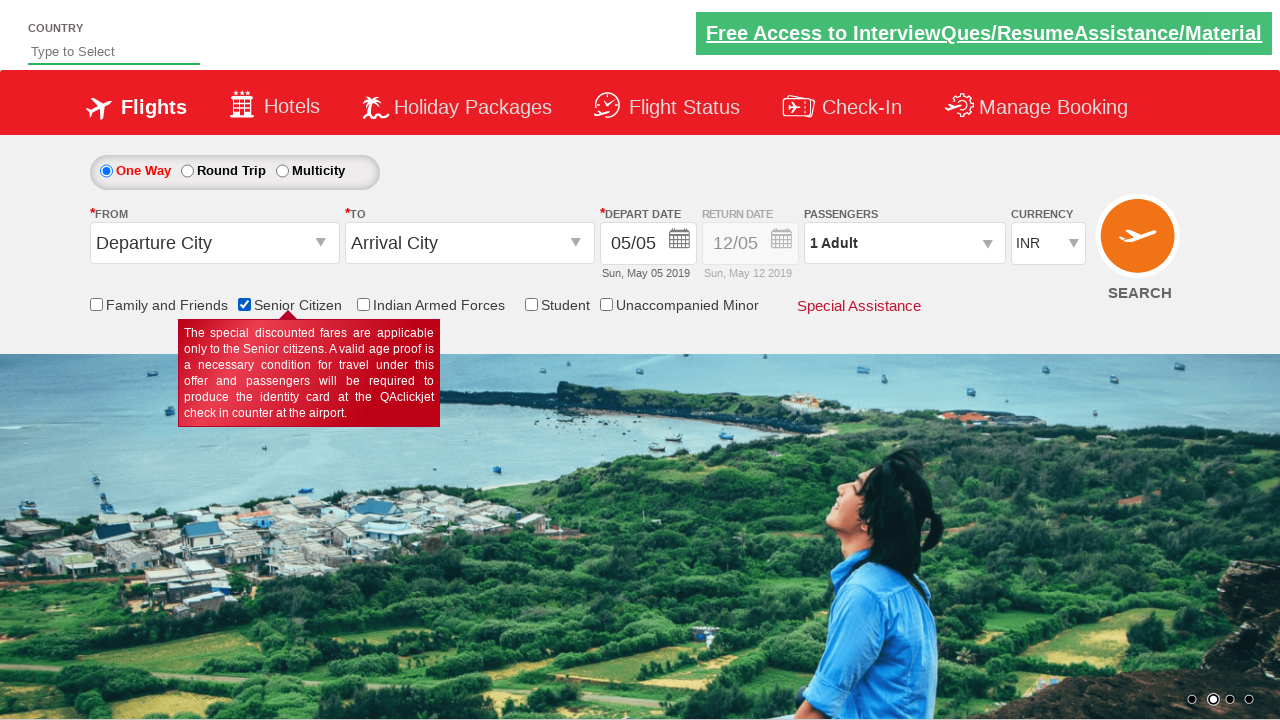

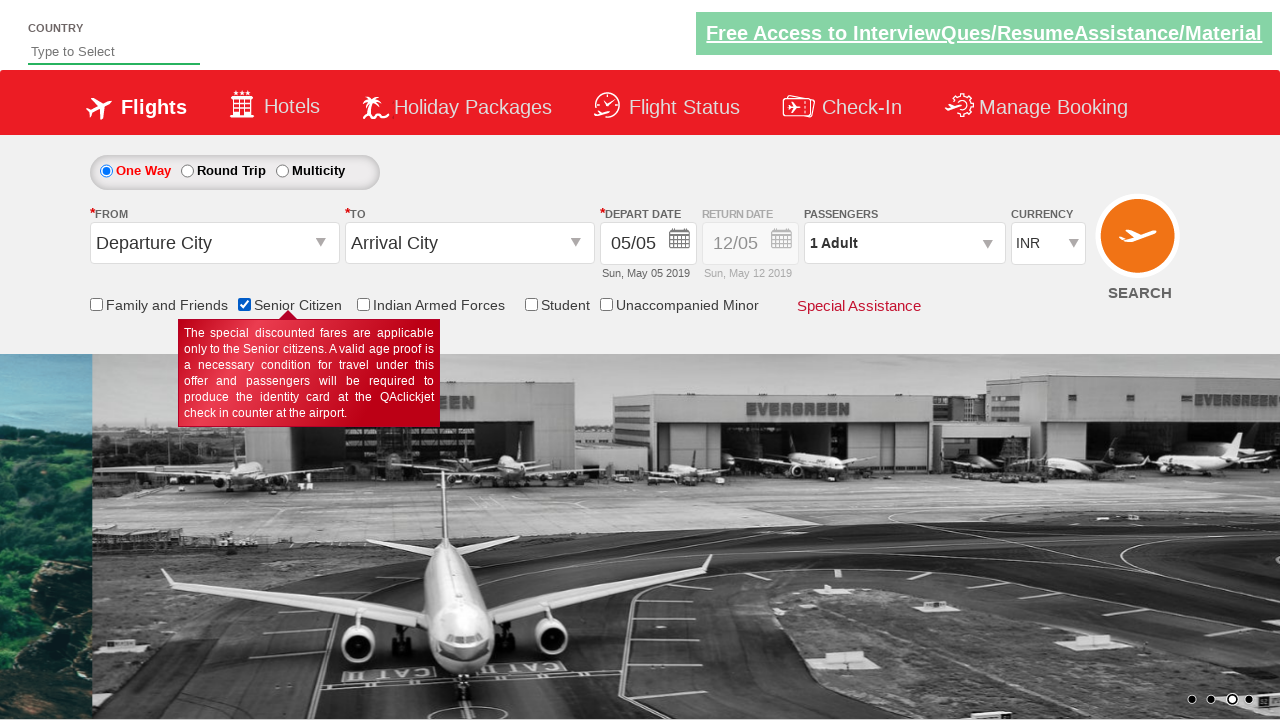